Tests different types of JavaScript alerts (simple, confirm, and prompt) by triggering each alert type, interacting with them (accepting, dismissing, and entering text), and handling the dialog boxes appropriately.

Starting URL: https://letcode.in/alert

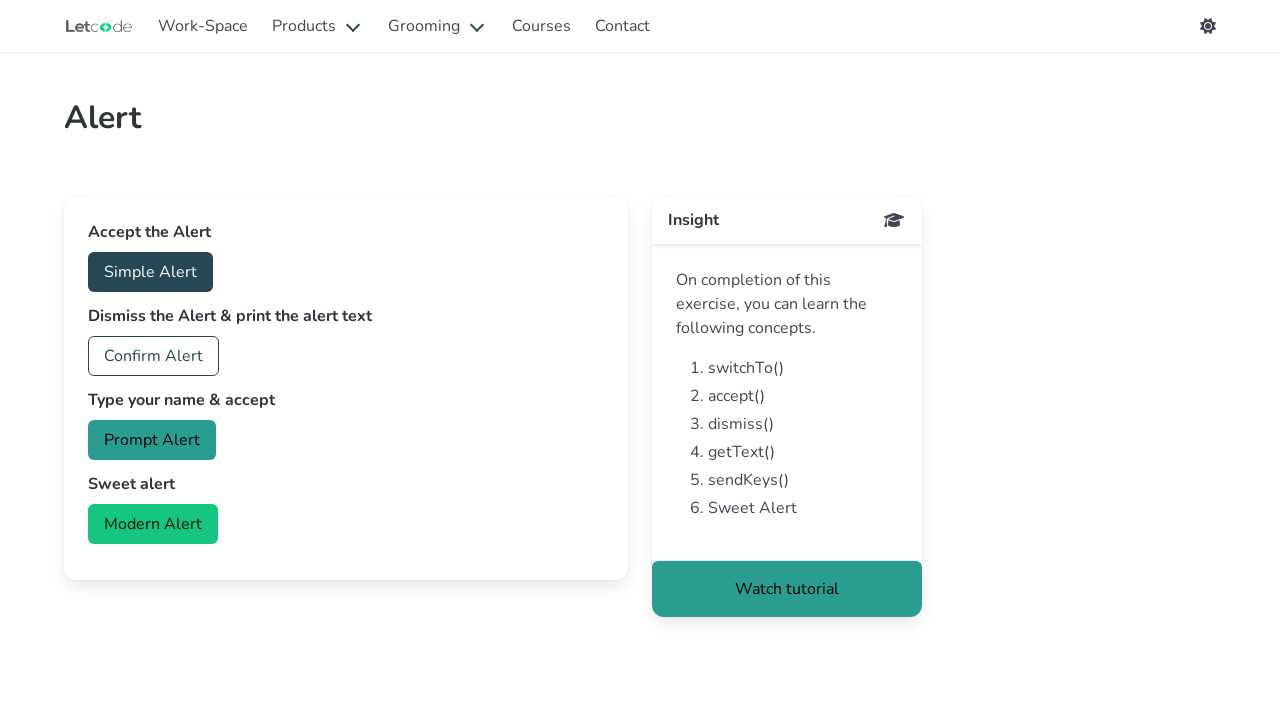

Clicked button to trigger simple alert at (150, 272) on #accept
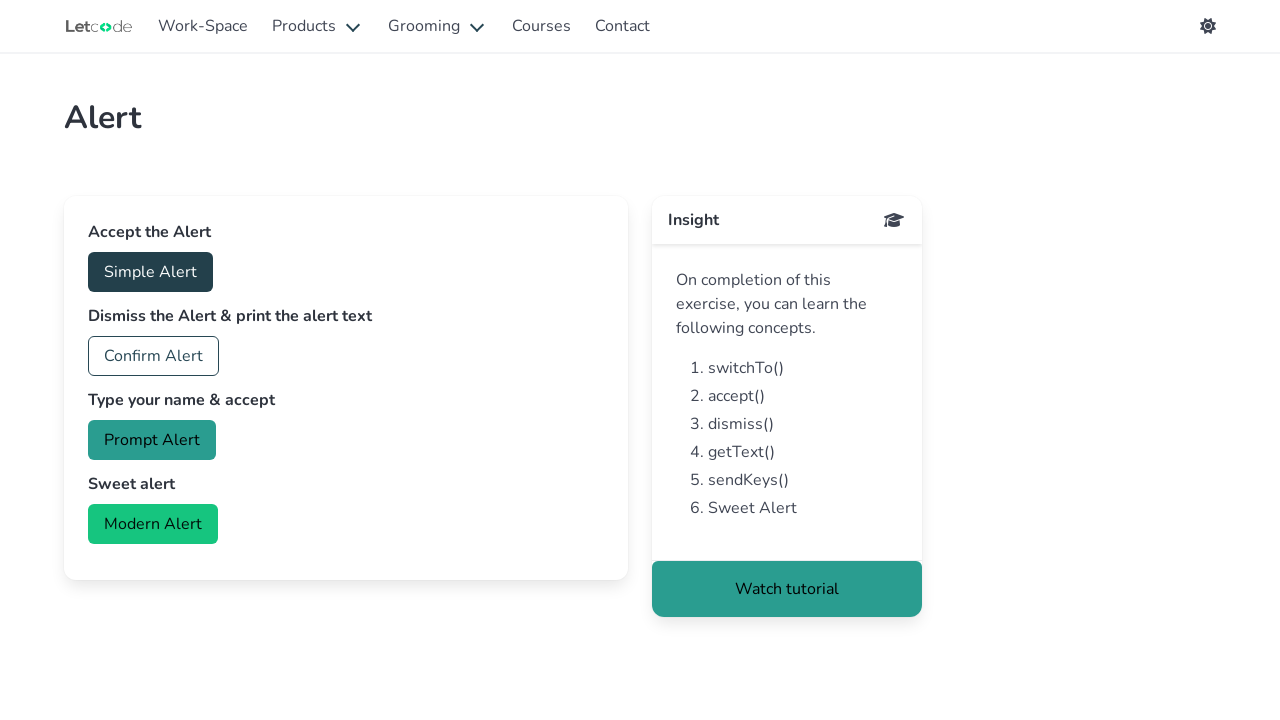

Set up dialog handler to accept alerts
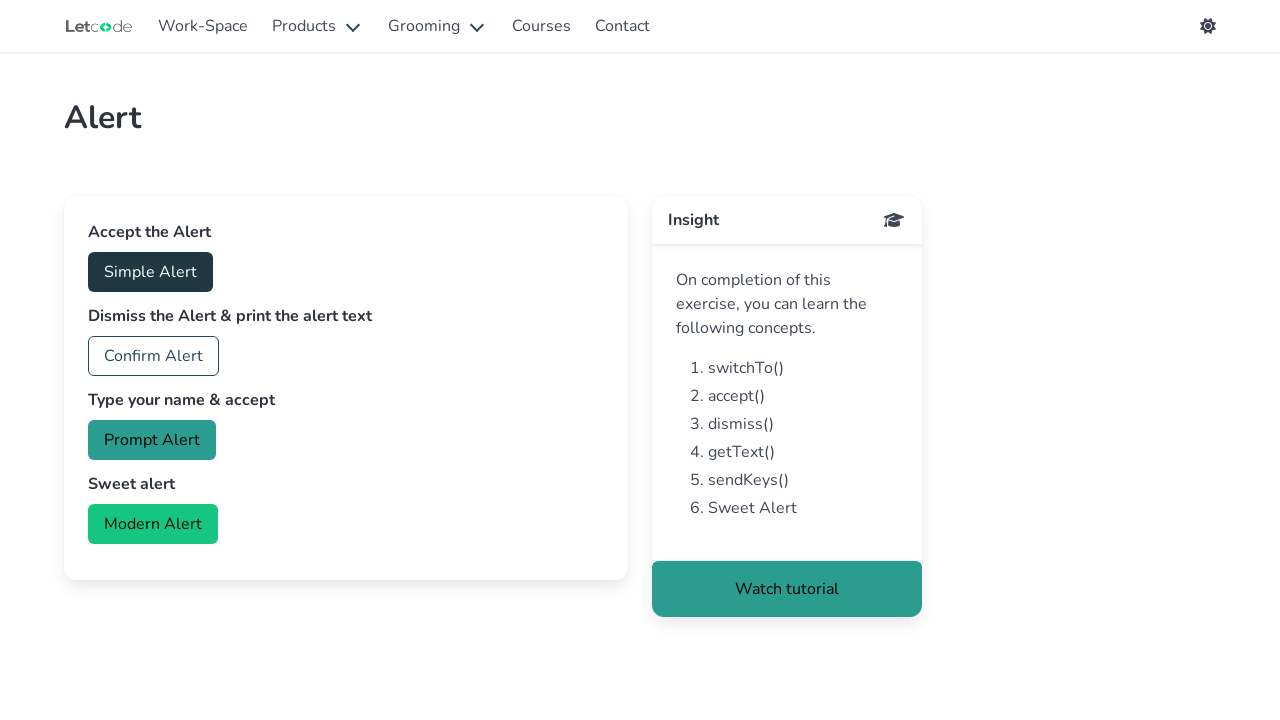

Waited for simple alert to be processed
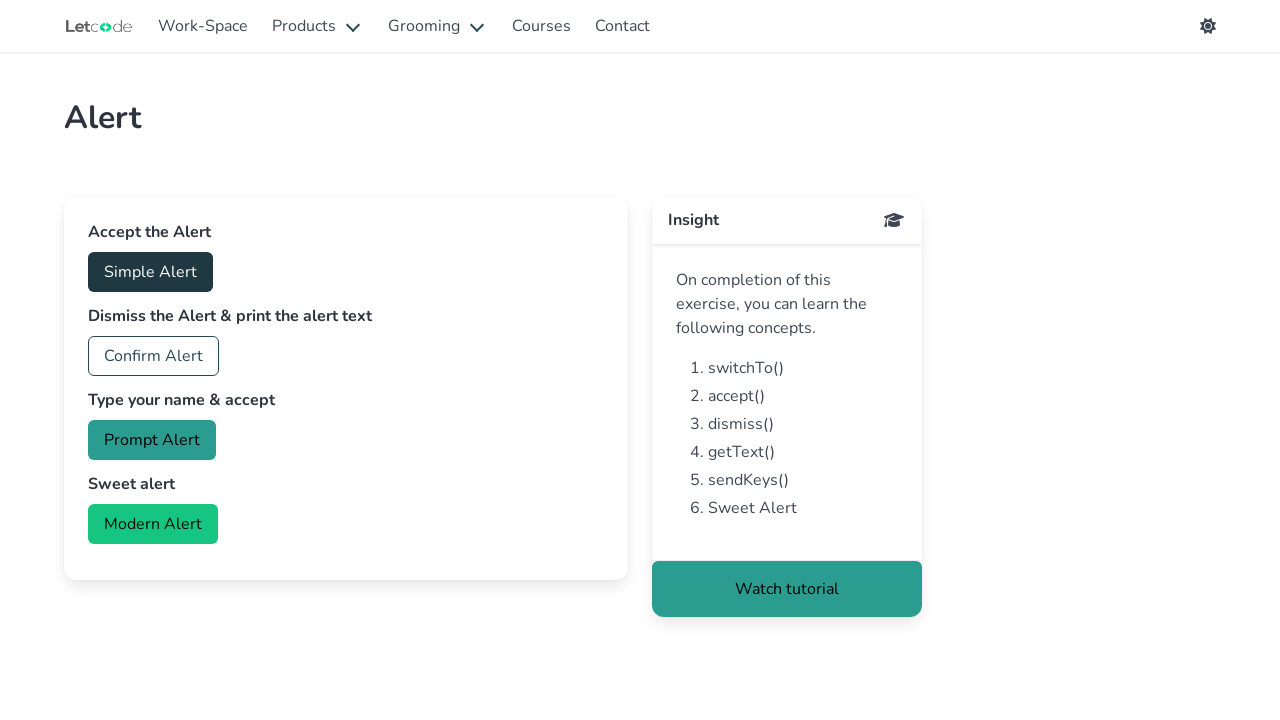

Set up dialog handler to dismiss confirm alerts
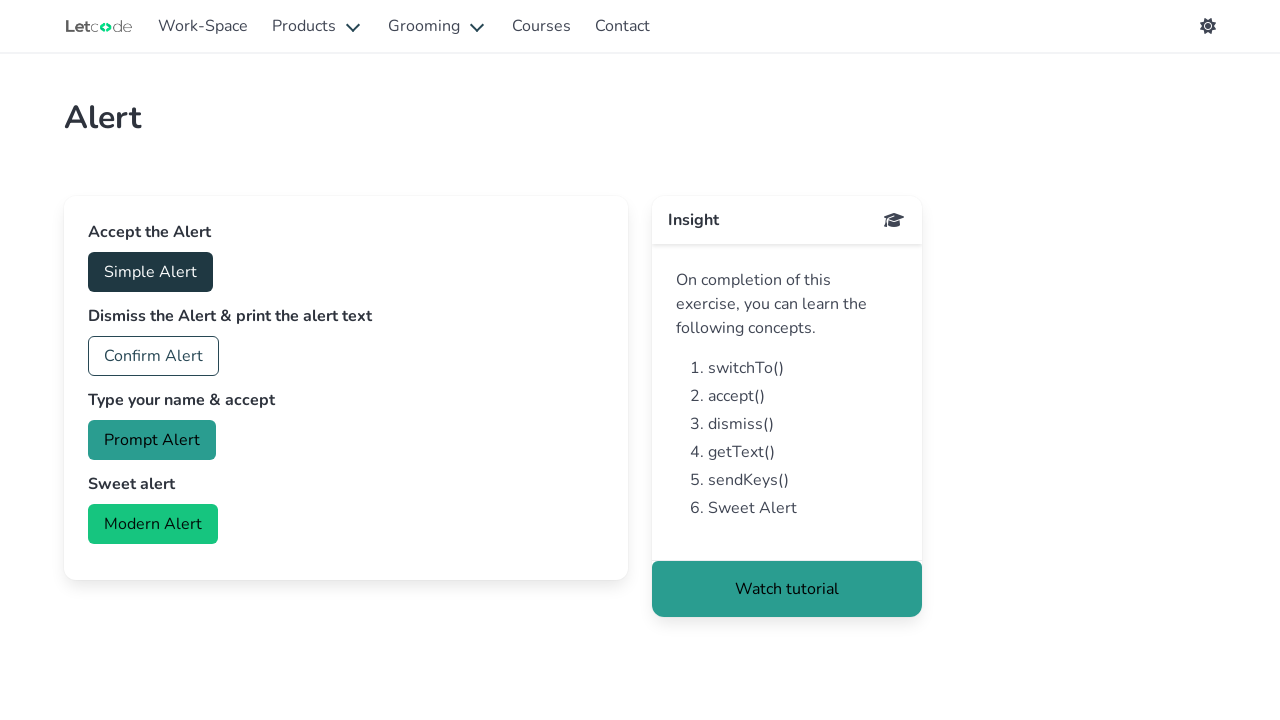

Clicked button to trigger confirm alert at (154, 356) on #confirm
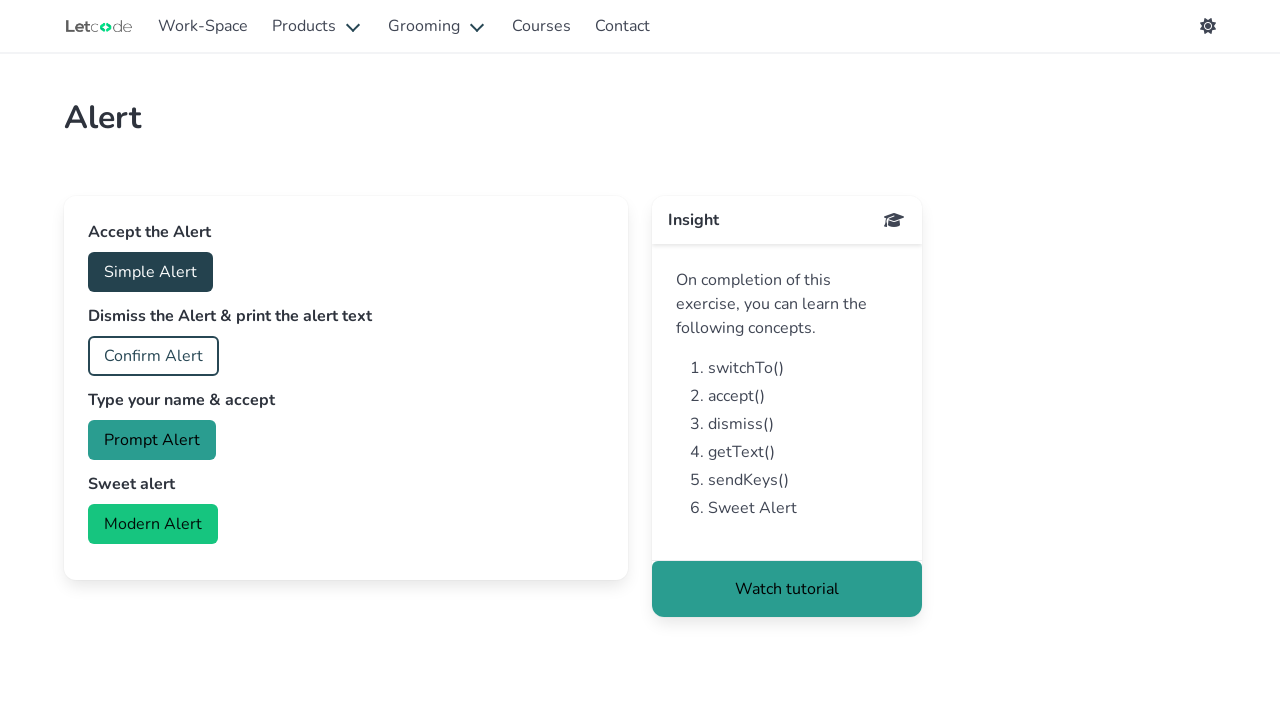

Waited for confirm alert to be dismissed
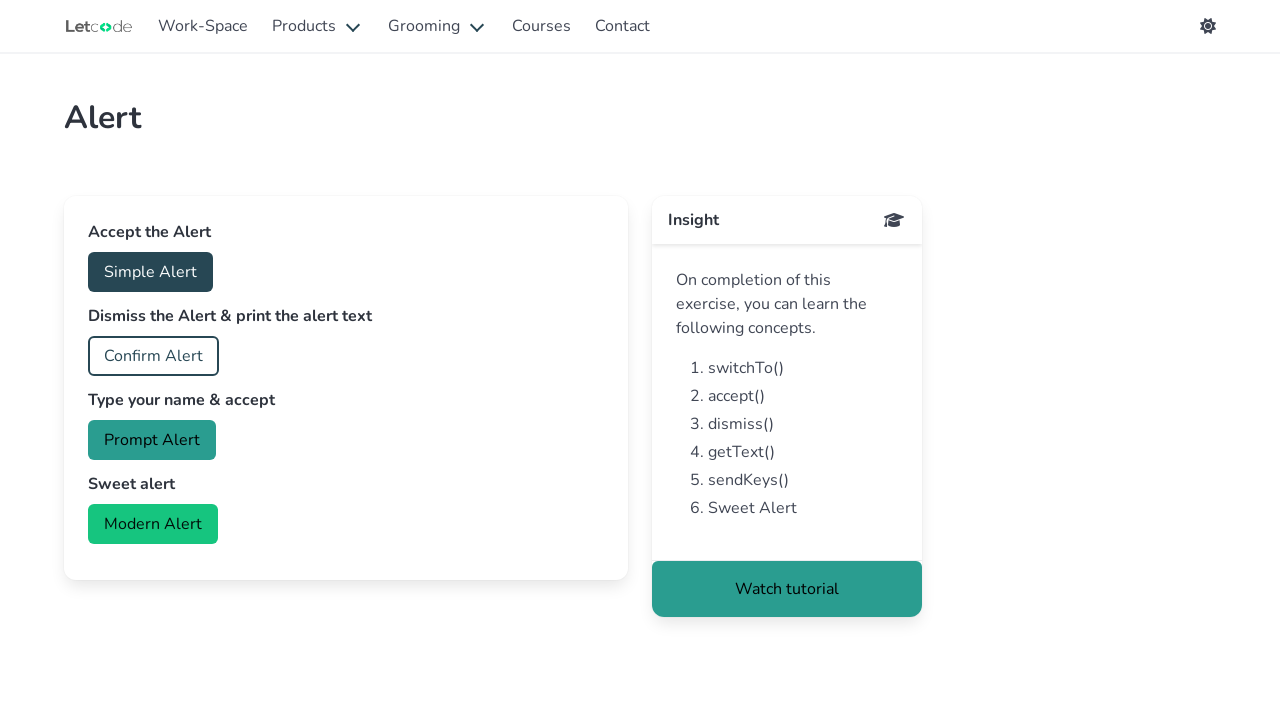

Set up dialog handler to accept prompt with text 'Akash'
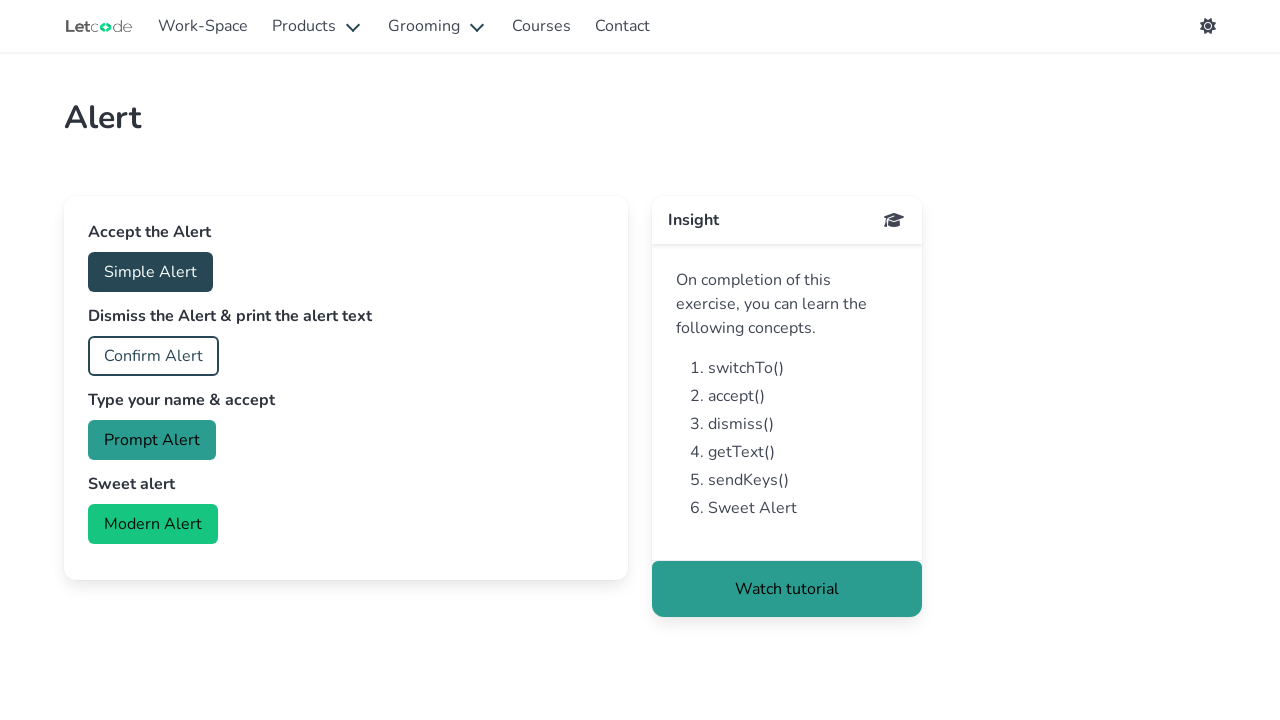

Clicked button to trigger prompt alert at (152, 440) on #prompt
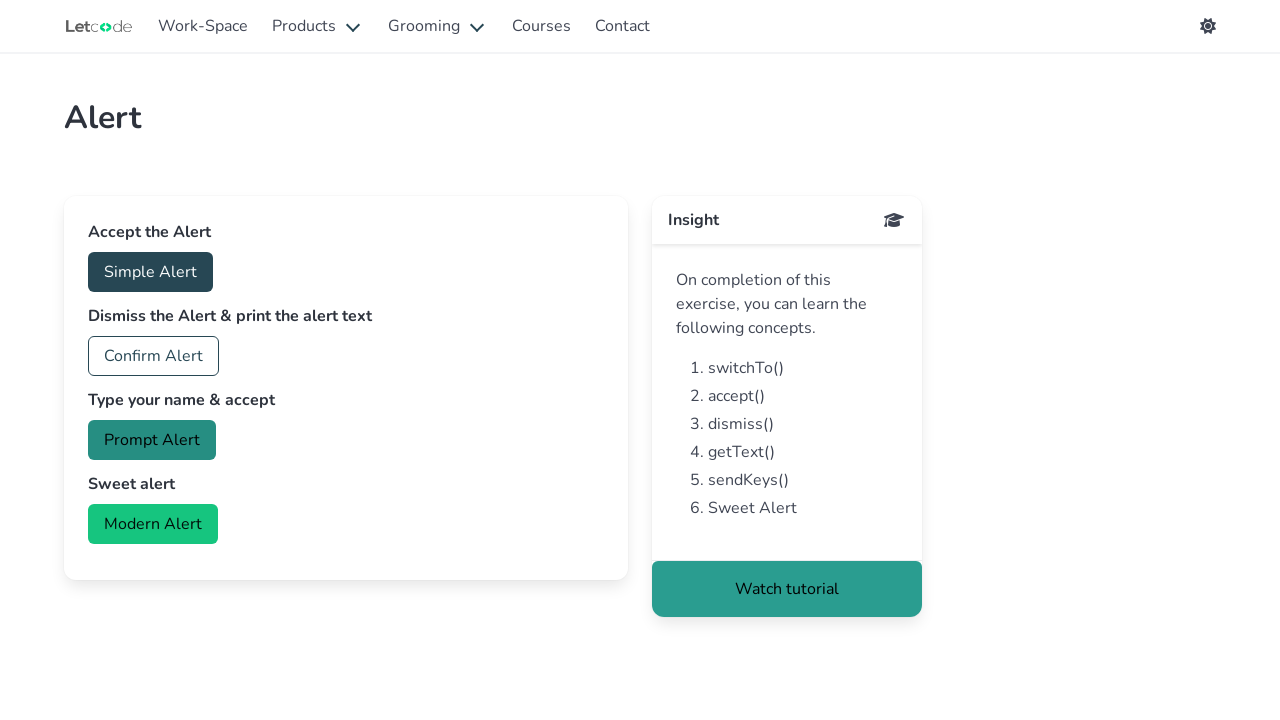

Waited for prompt alert to be processed with text entry
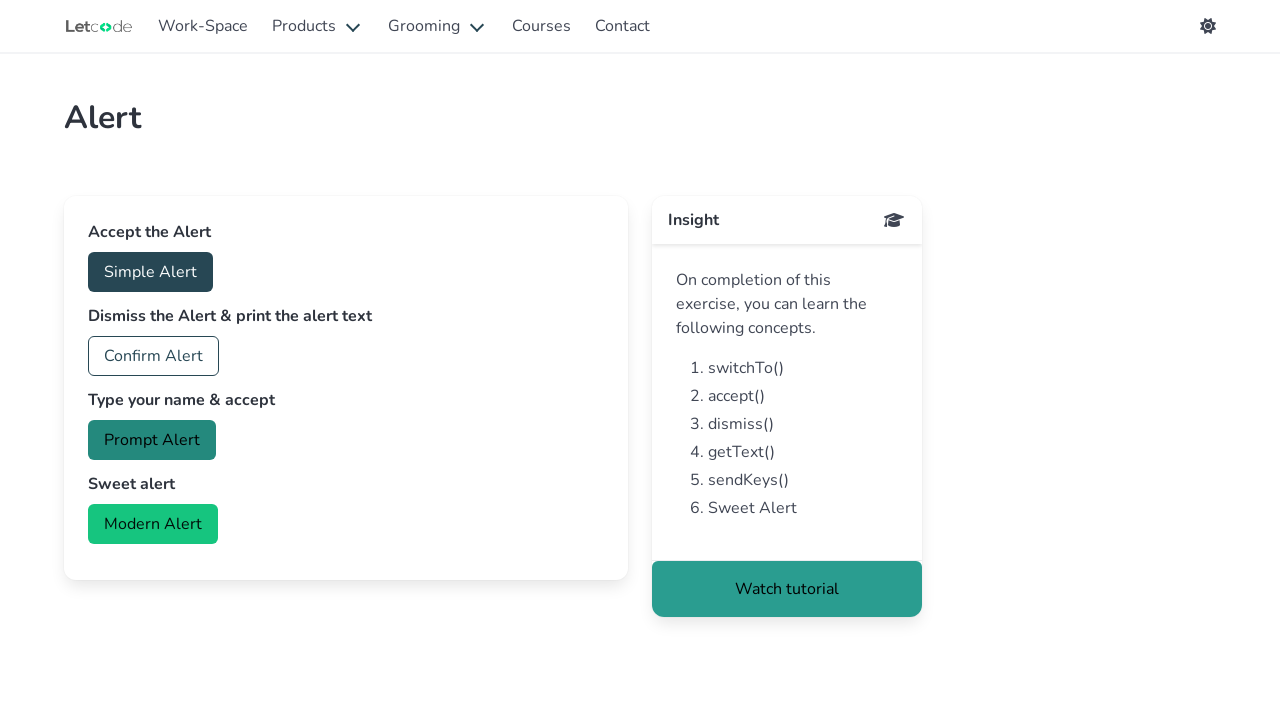

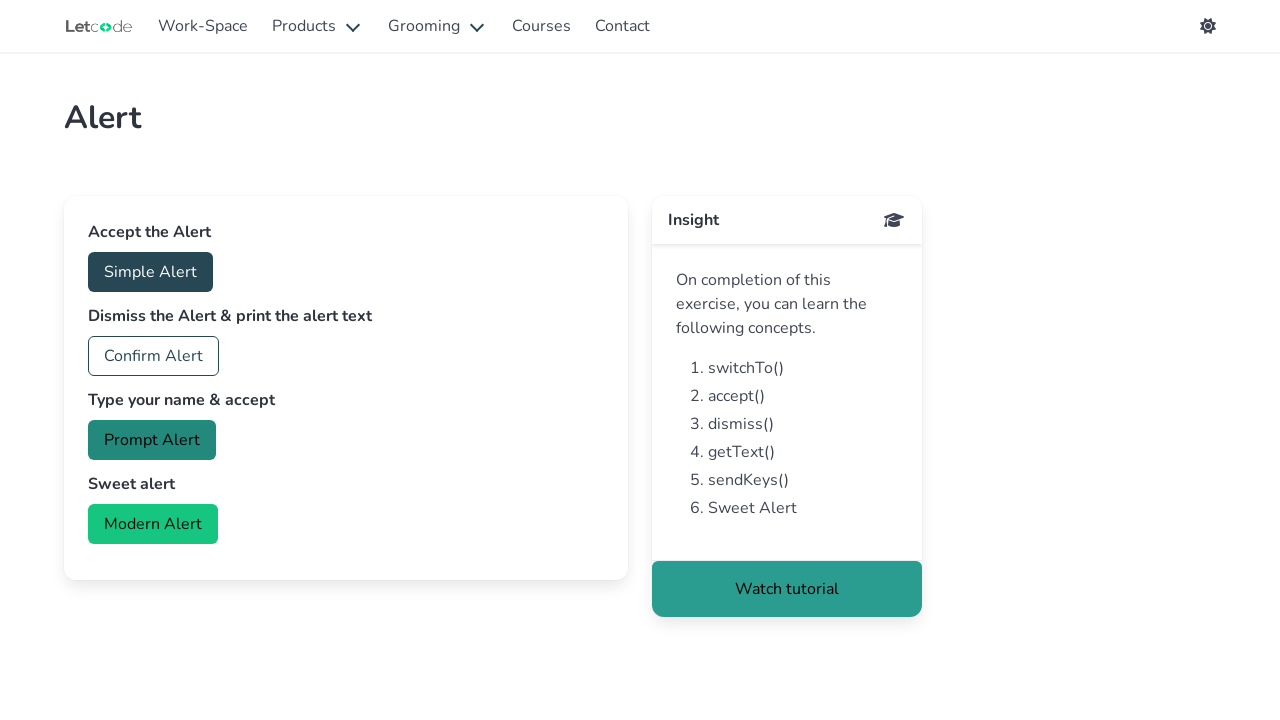